Tests opening multiple tabs using Ctrl+Click and verifying tab content.

Starting URL: https://thecode.media/

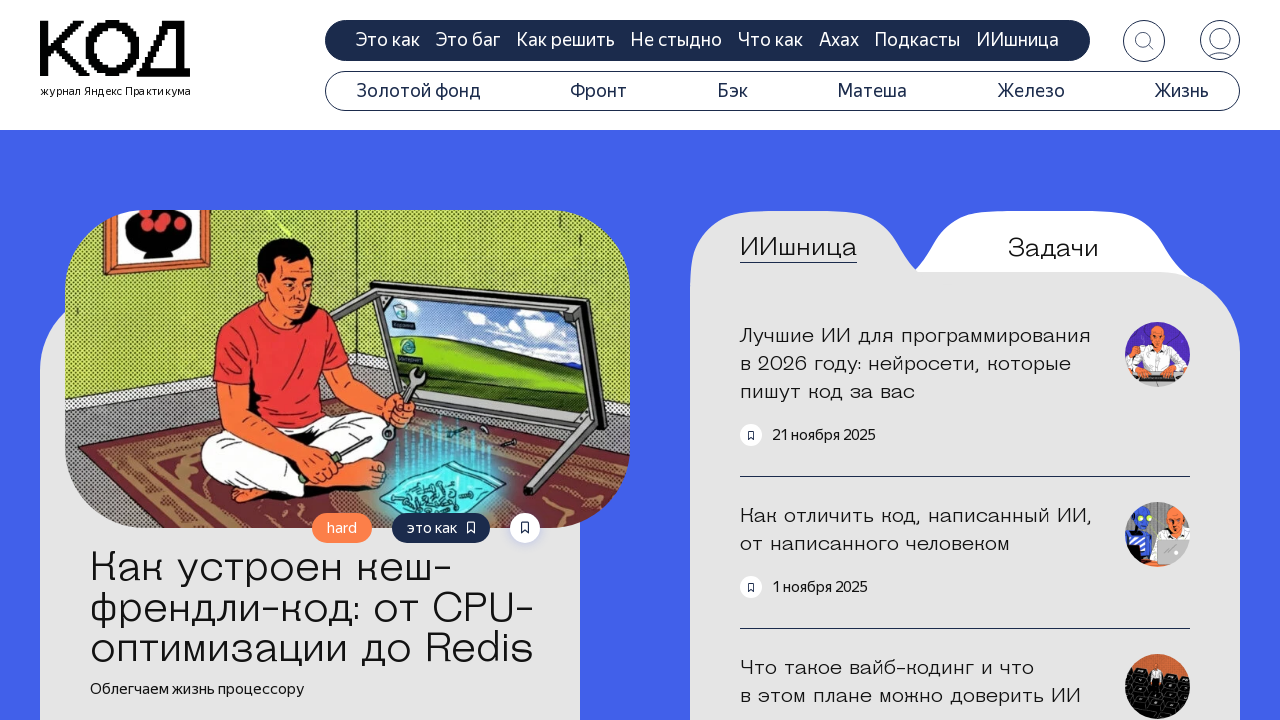

Ctrl+clicked menu item 20644 to open in new tab at (418, 91) on #menu-item-20644 > a
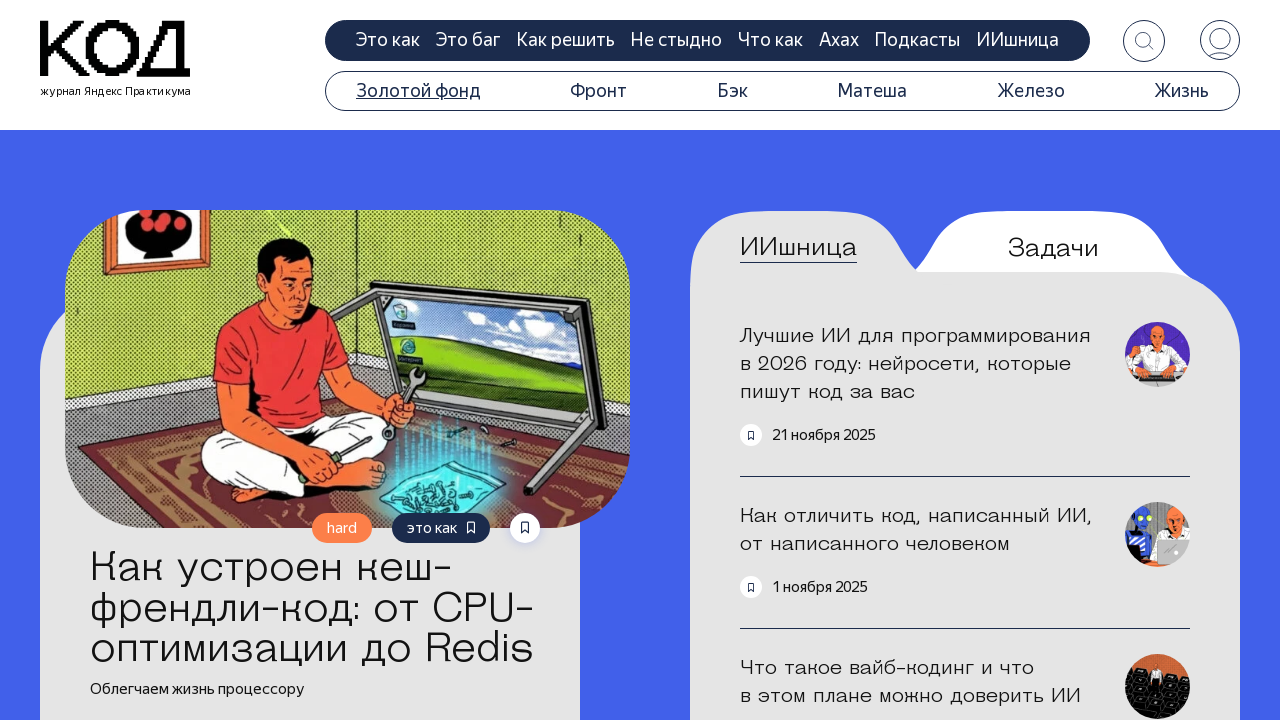

Ctrl+clicked menu item 20645 to open in new tab at (599, 91) on #menu-item-20645 > a
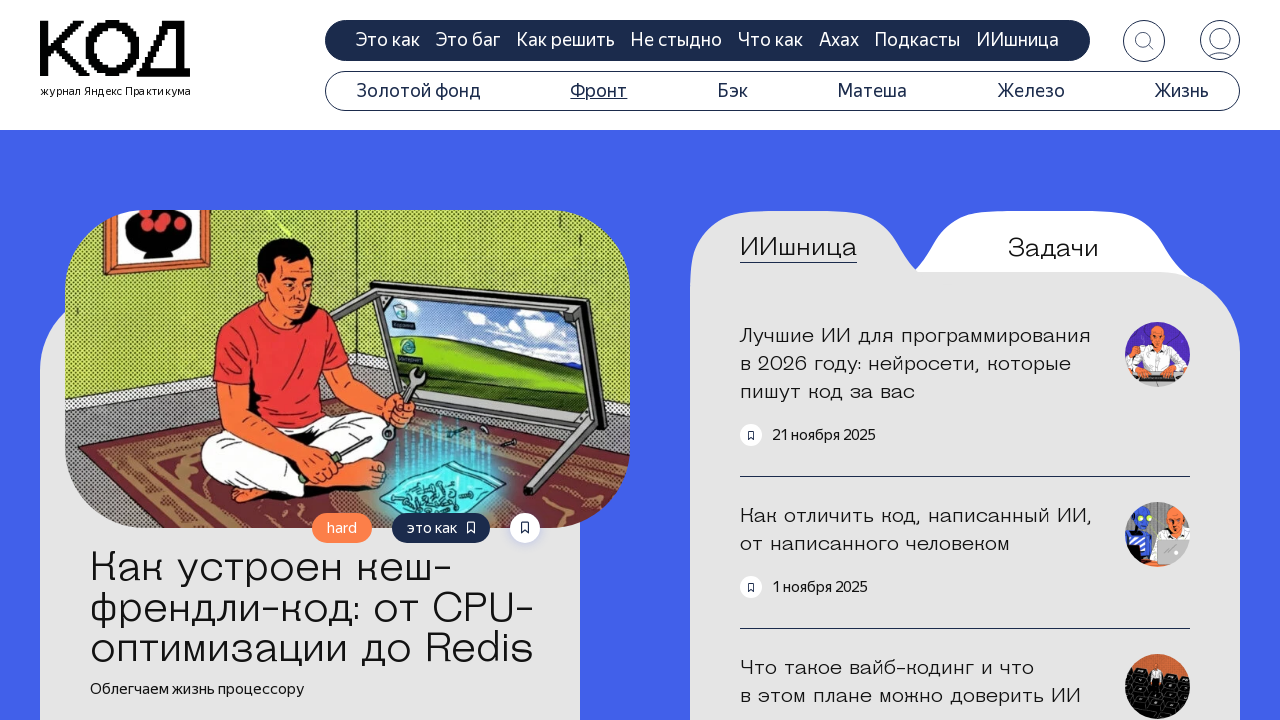

Ctrl+clicked menu item 20646 to open in new tab at (732, 91) on #menu-item-20646 > a
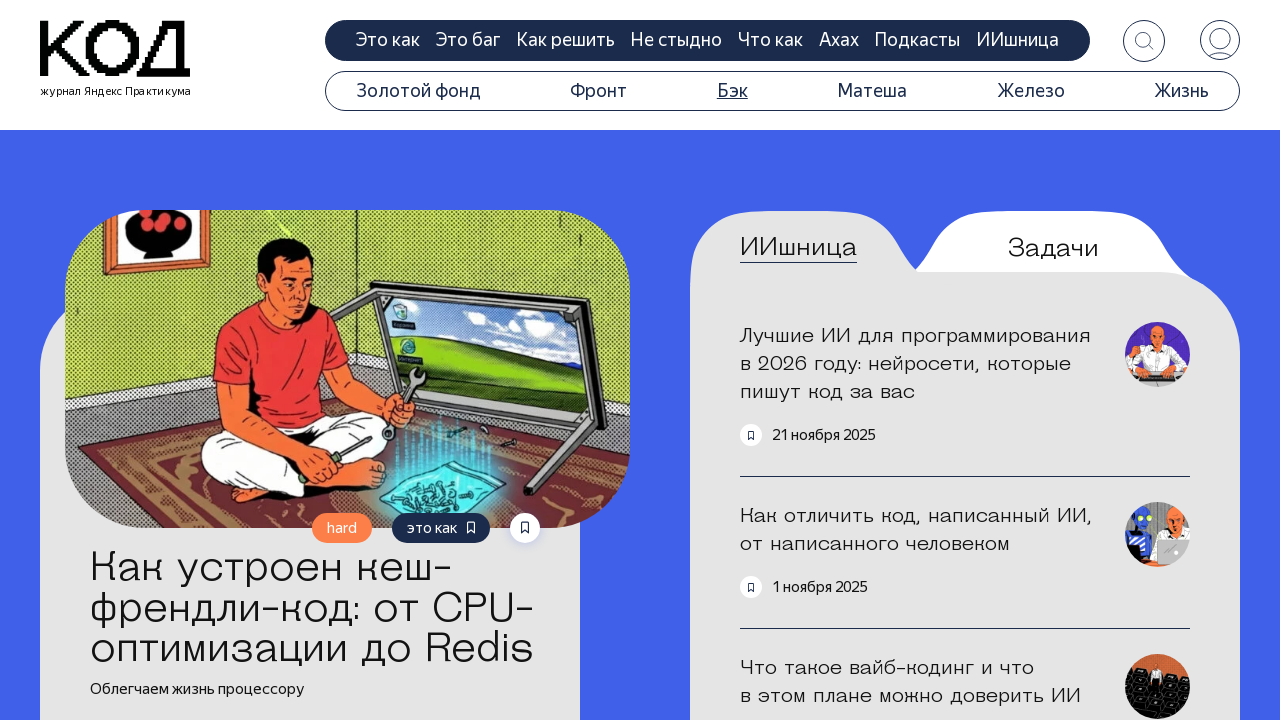

Ctrl+clicked menu item 20647 to open in new tab at (872, 91) on #menu-item-20647 > a
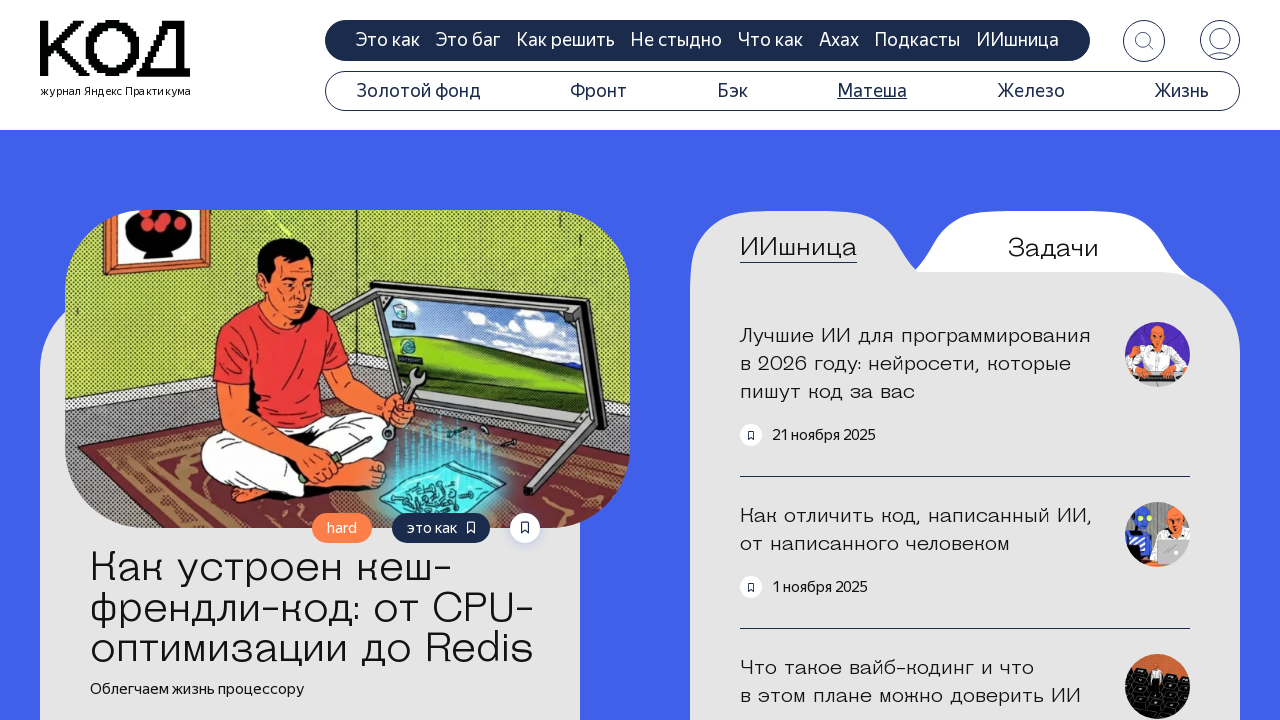

Ctrl+clicked menu item 20933 to open in new tab at (1031, 91) on #menu-item-20933 > a
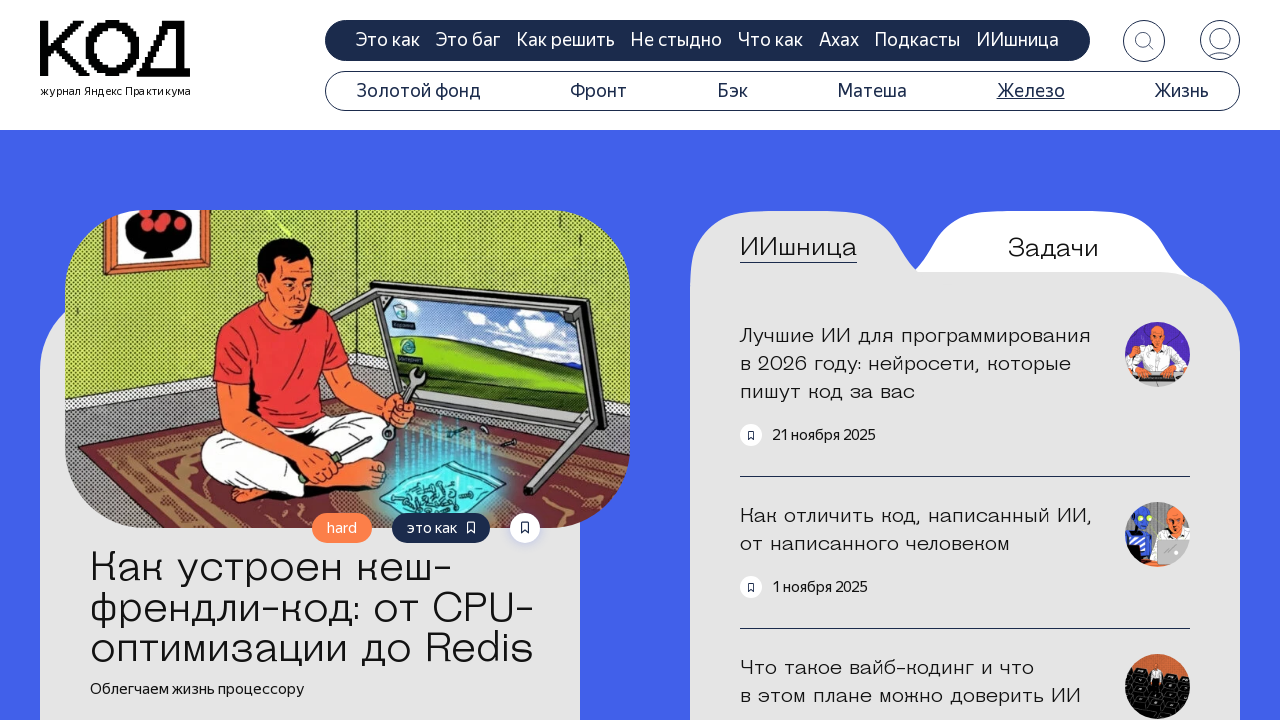

Ctrl+clicked menu item 20932 to open in new tab at (1181, 91) on #menu-item-20932 > a
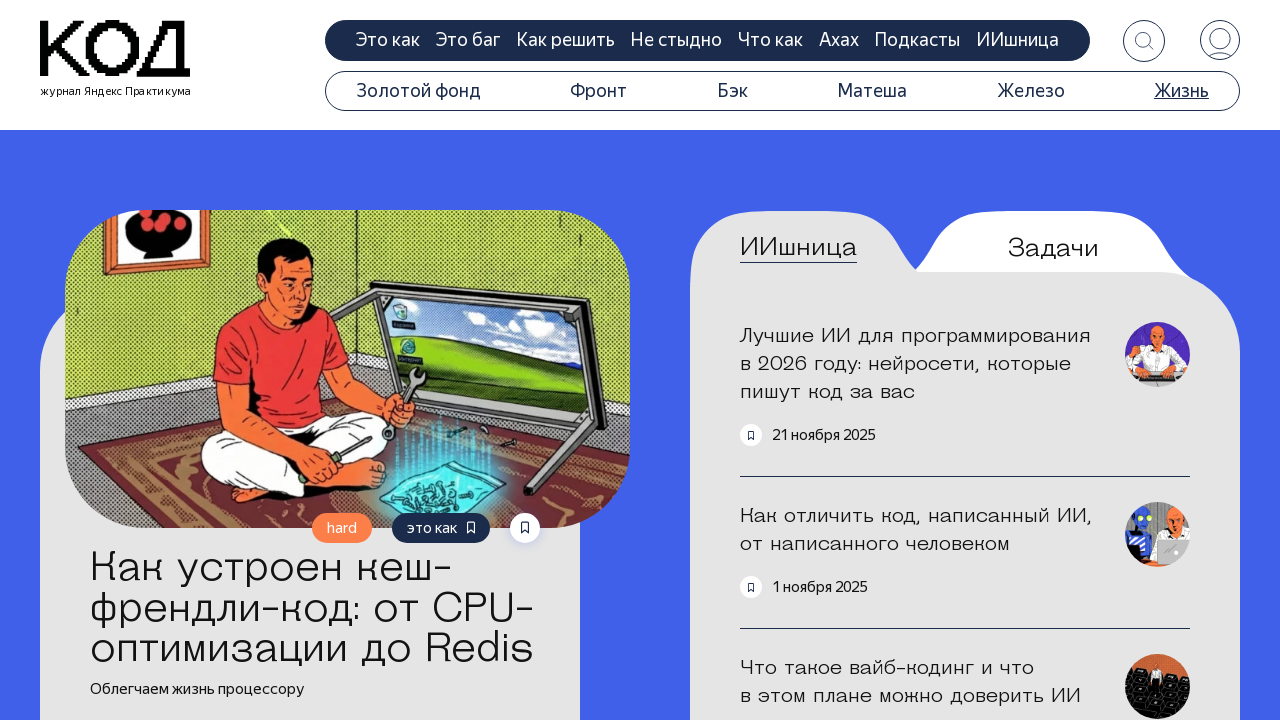

Waited 2 seconds for new tabs to fully load
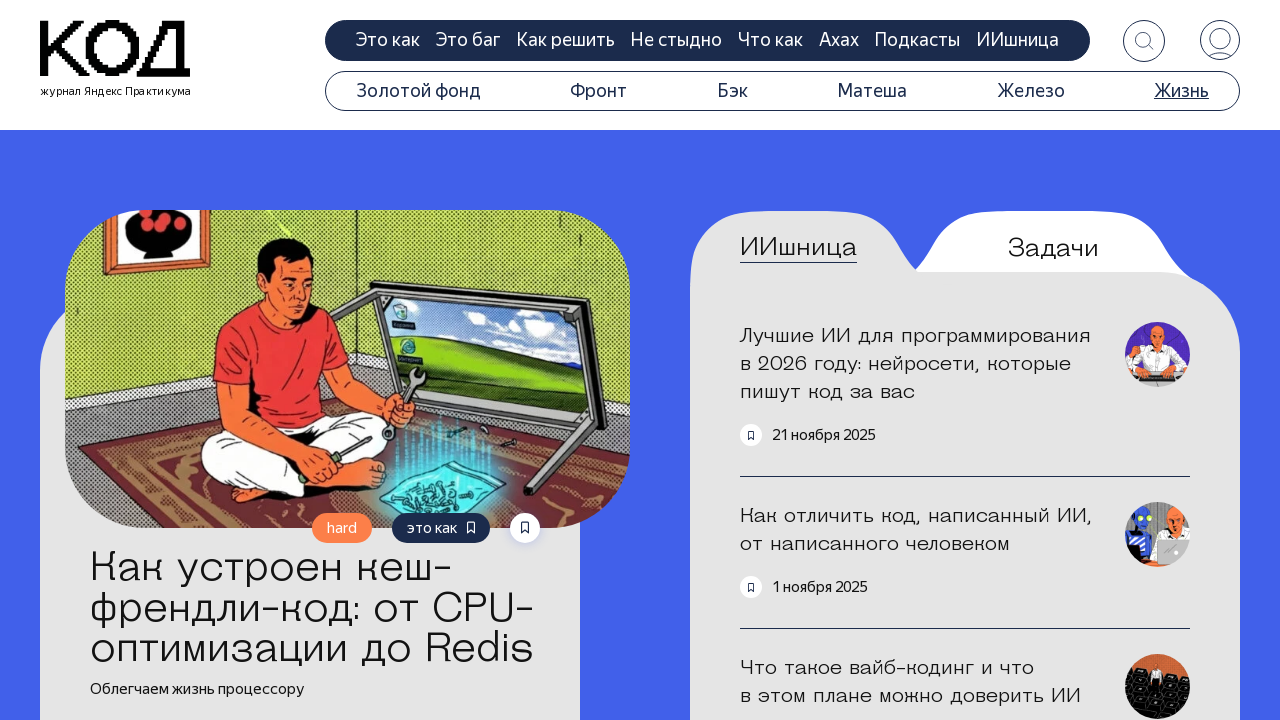

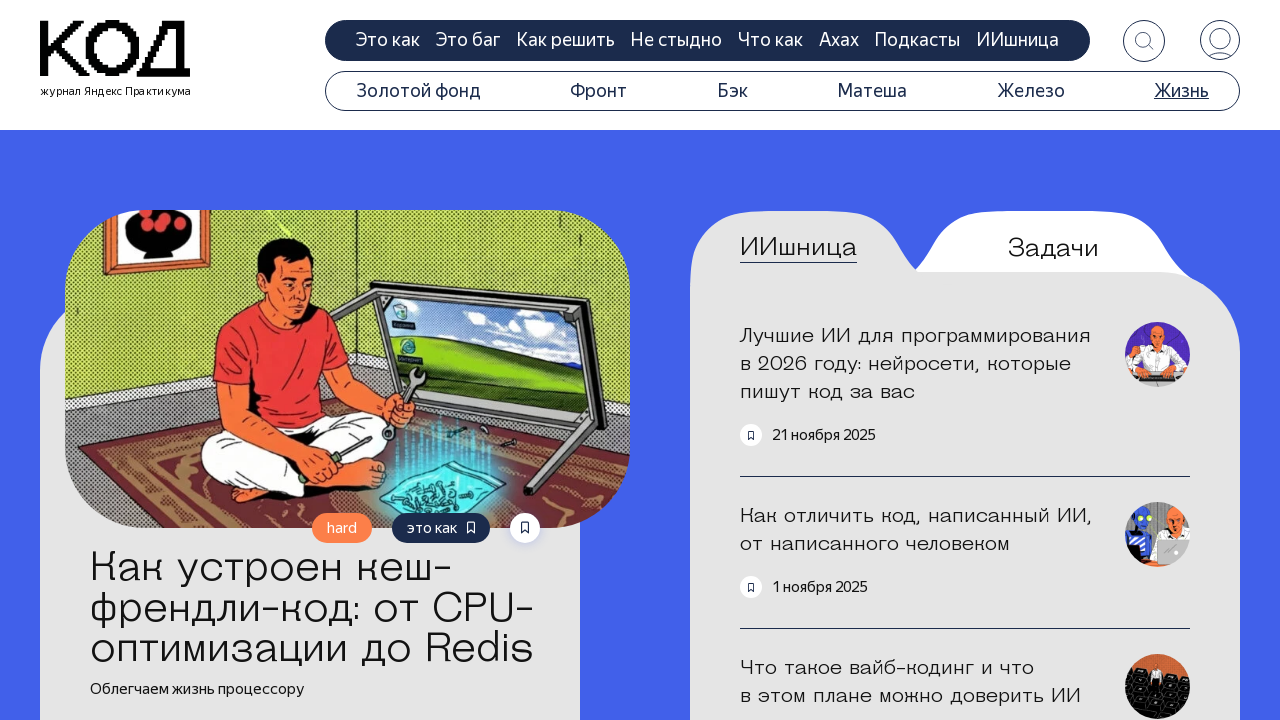